Tests the search functionality on W3Schools by entering a search query into the search input field

Starting URL: https://www.w3schools.com/

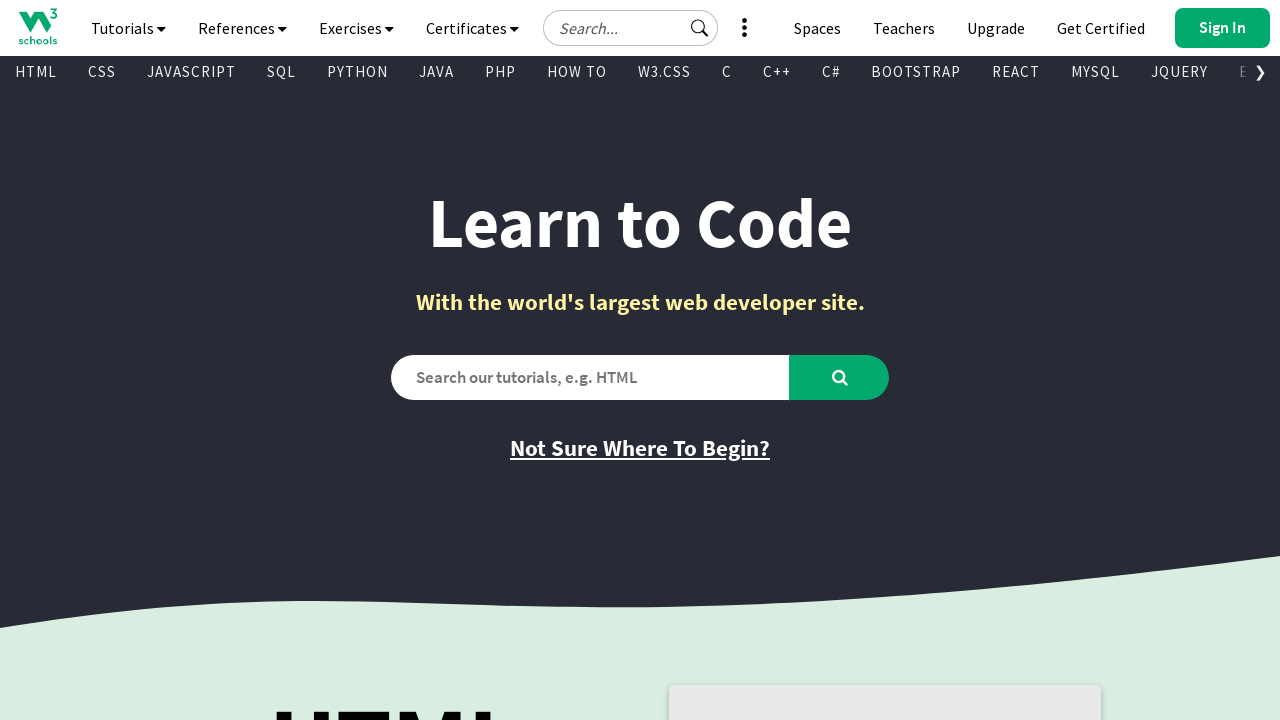

Filled search box with 'test your typing speed' on #search2
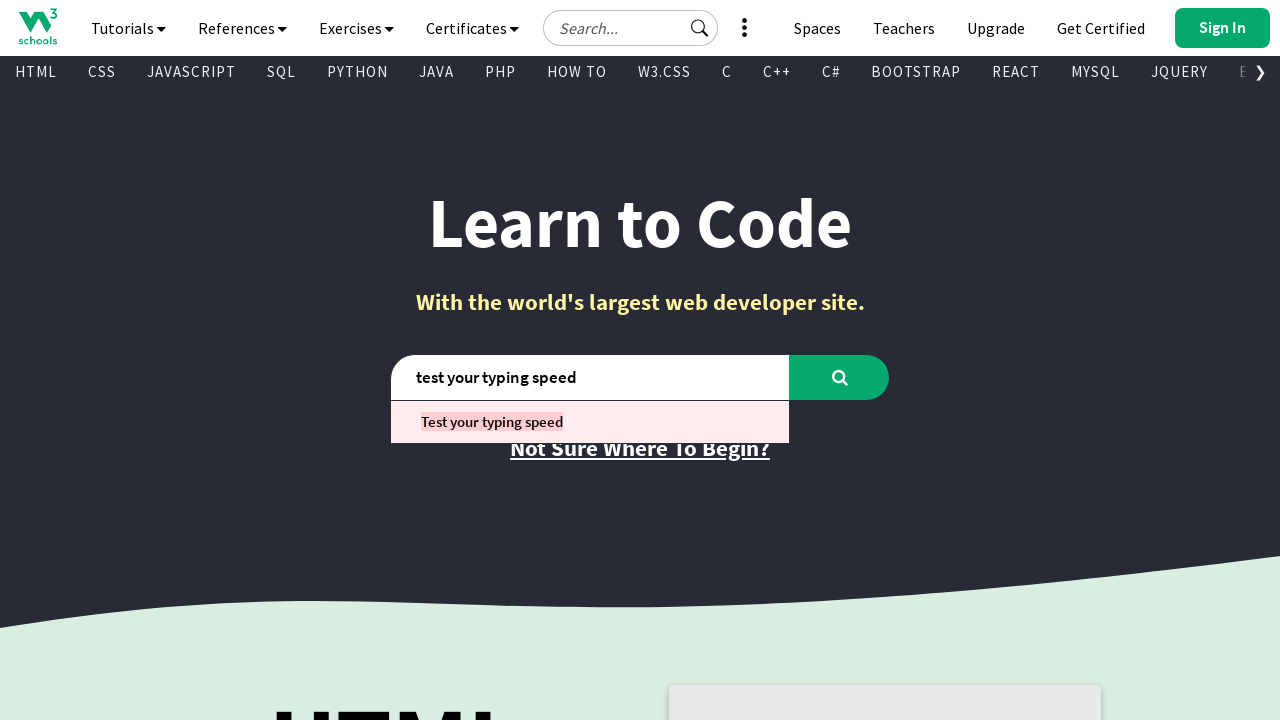

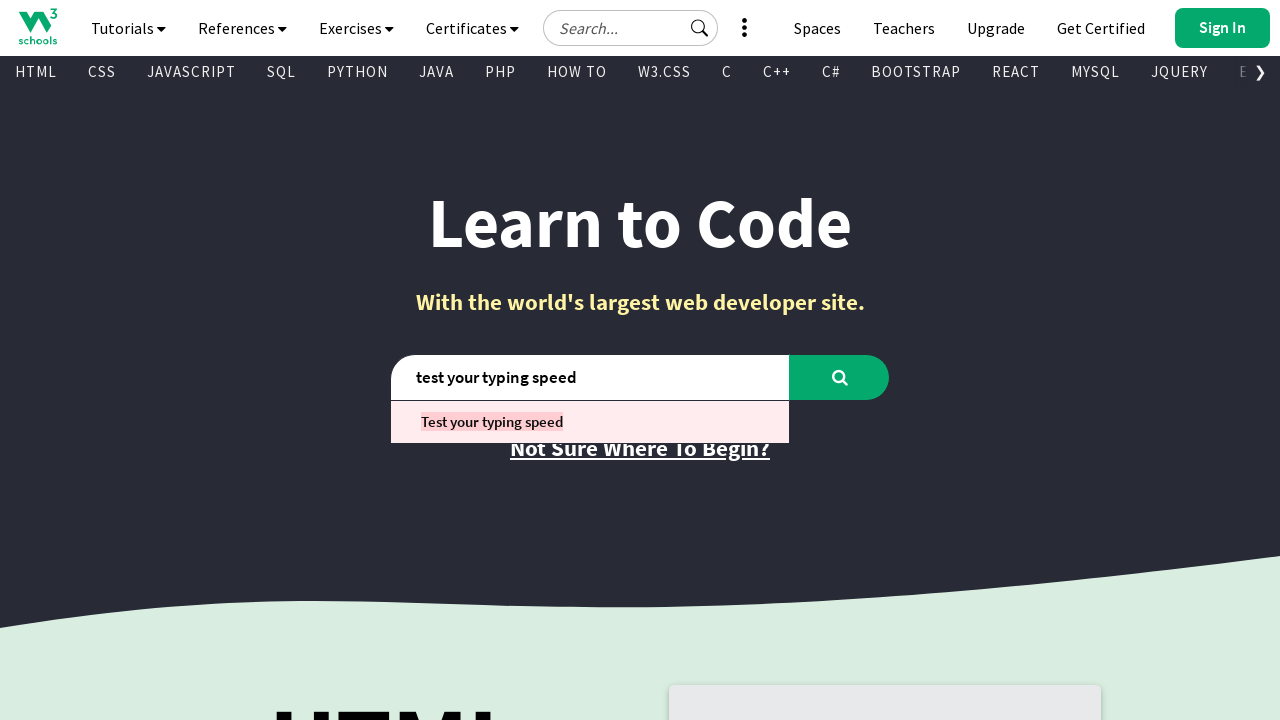